Navigates to the WYSIWYG Editor page

Starting URL: https://the-internet.herokuapp.com/

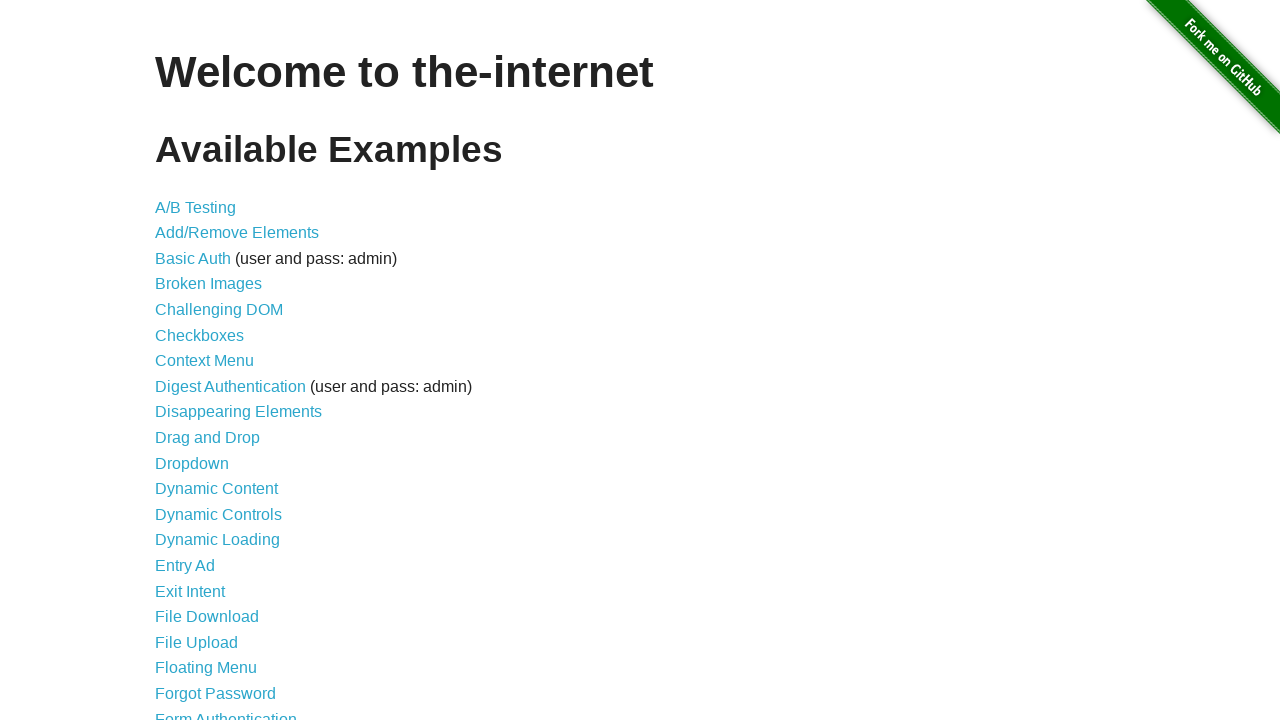

Clicked on WYSIWYG Editor link at (218, 651) on xpath=//*[@id='content']/ul/li[44]/a
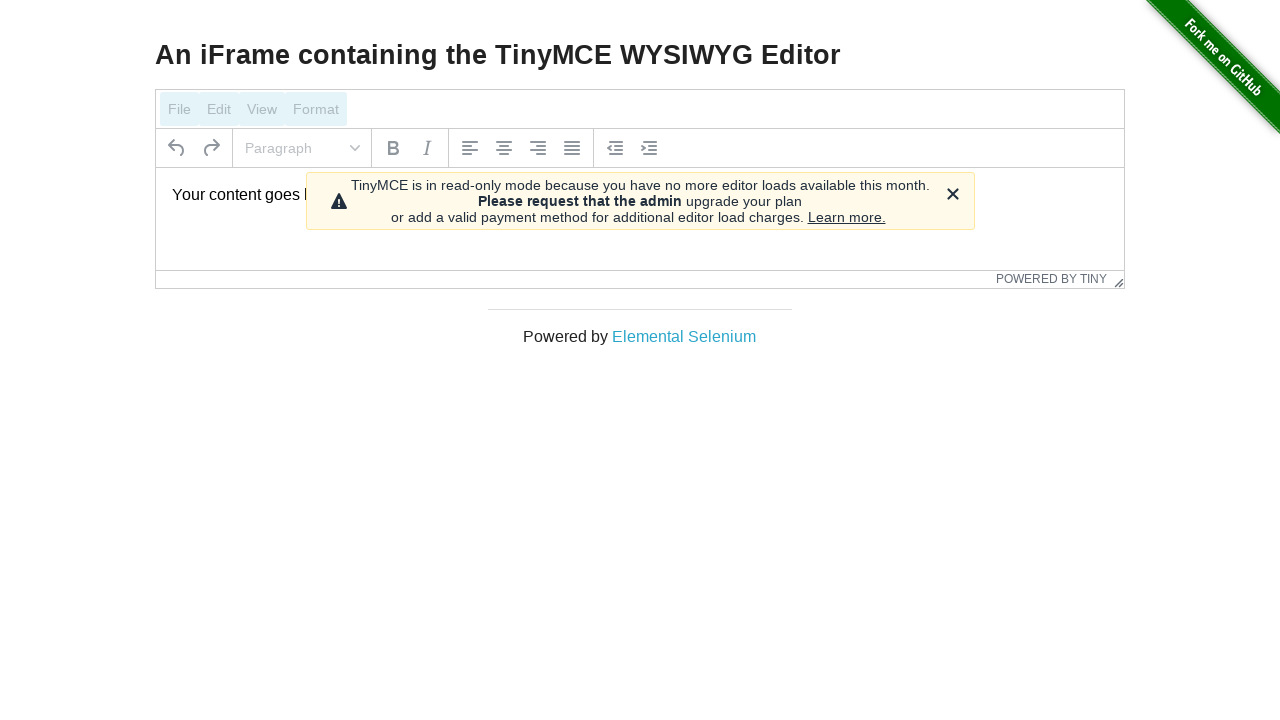

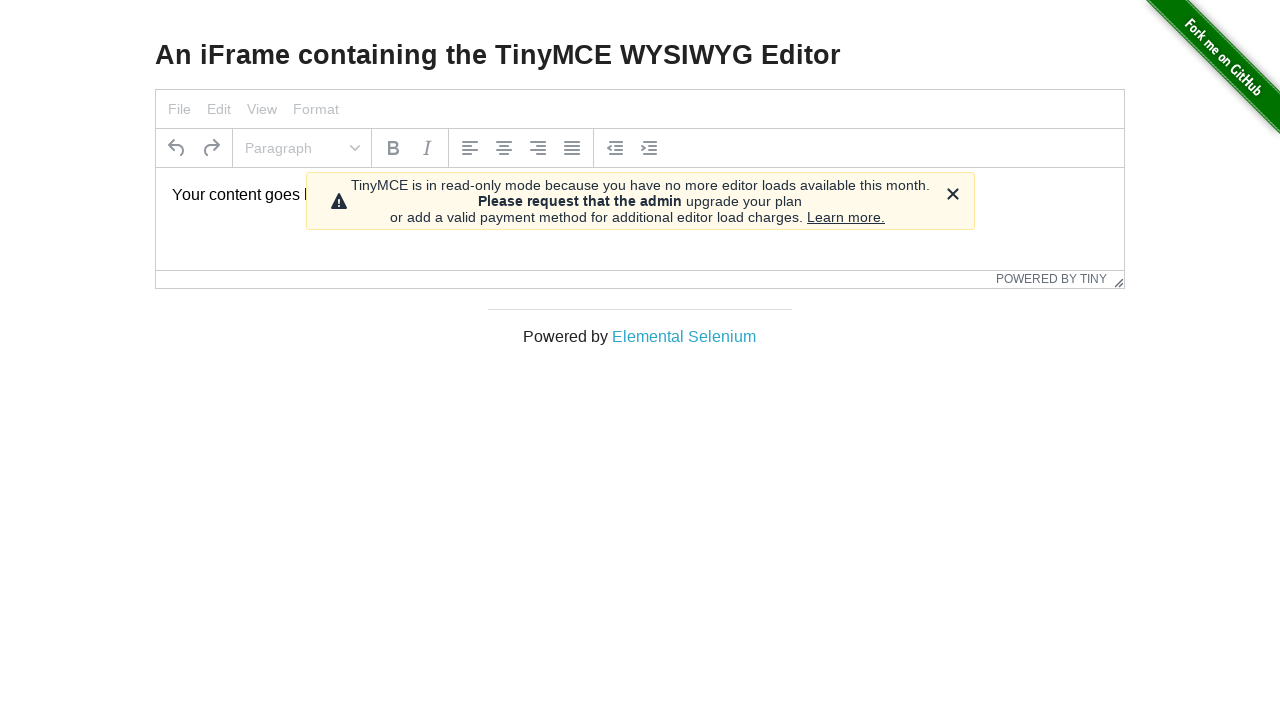